Navigates to the Rahul Shetty Academy Selenium Practice page and verifies it loads successfully

Starting URL: https://rahulshettyacademy.com/seleniumPractise/

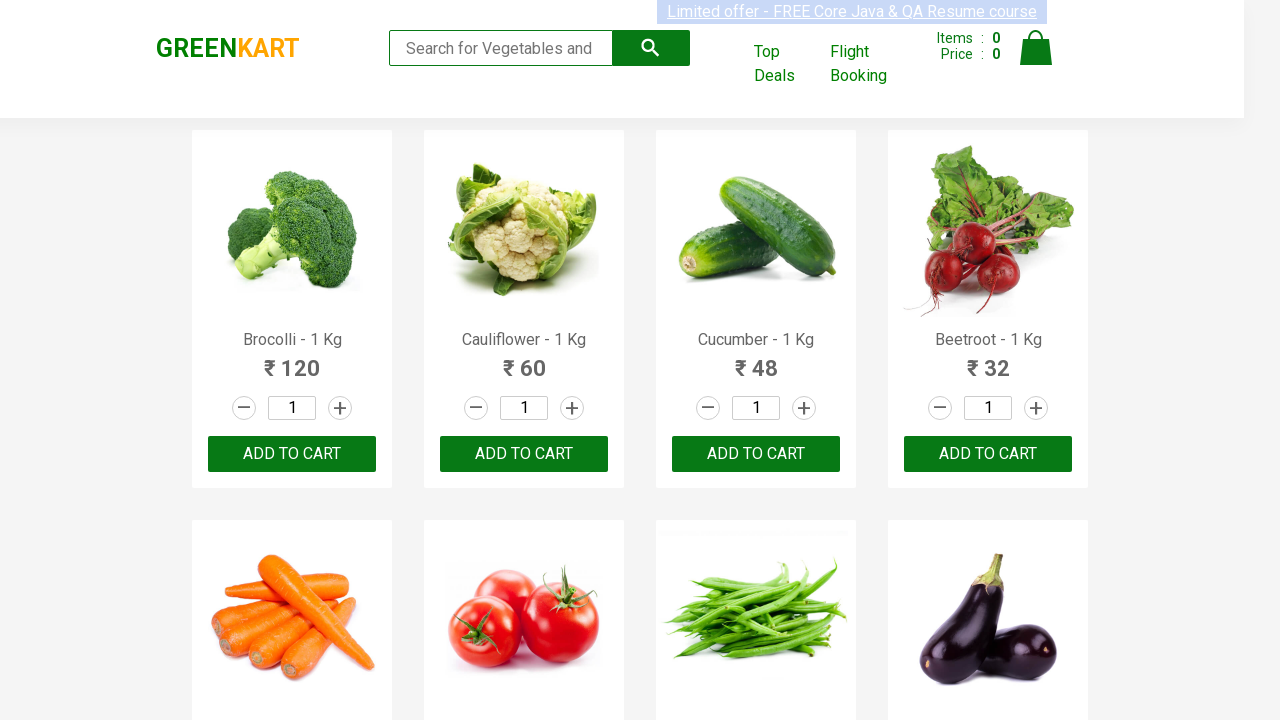

Waited for DOM content to load on Rahul Shetty Academy Selenium Practice page
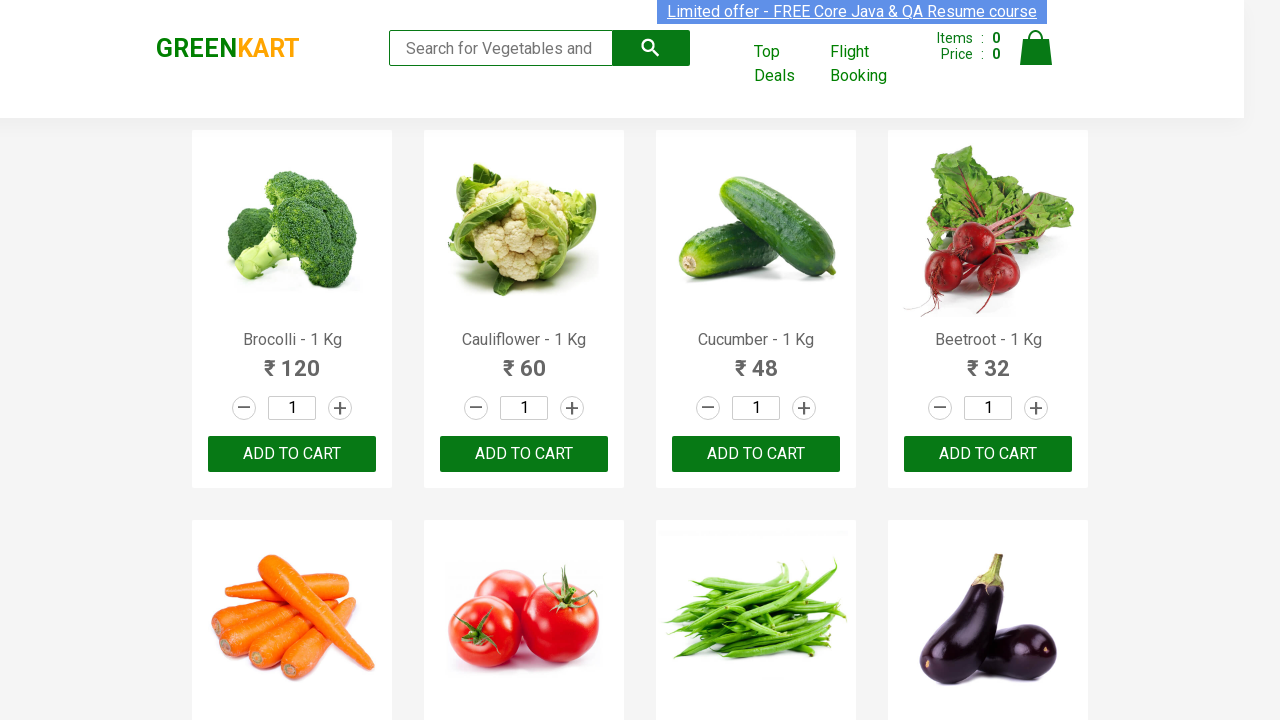

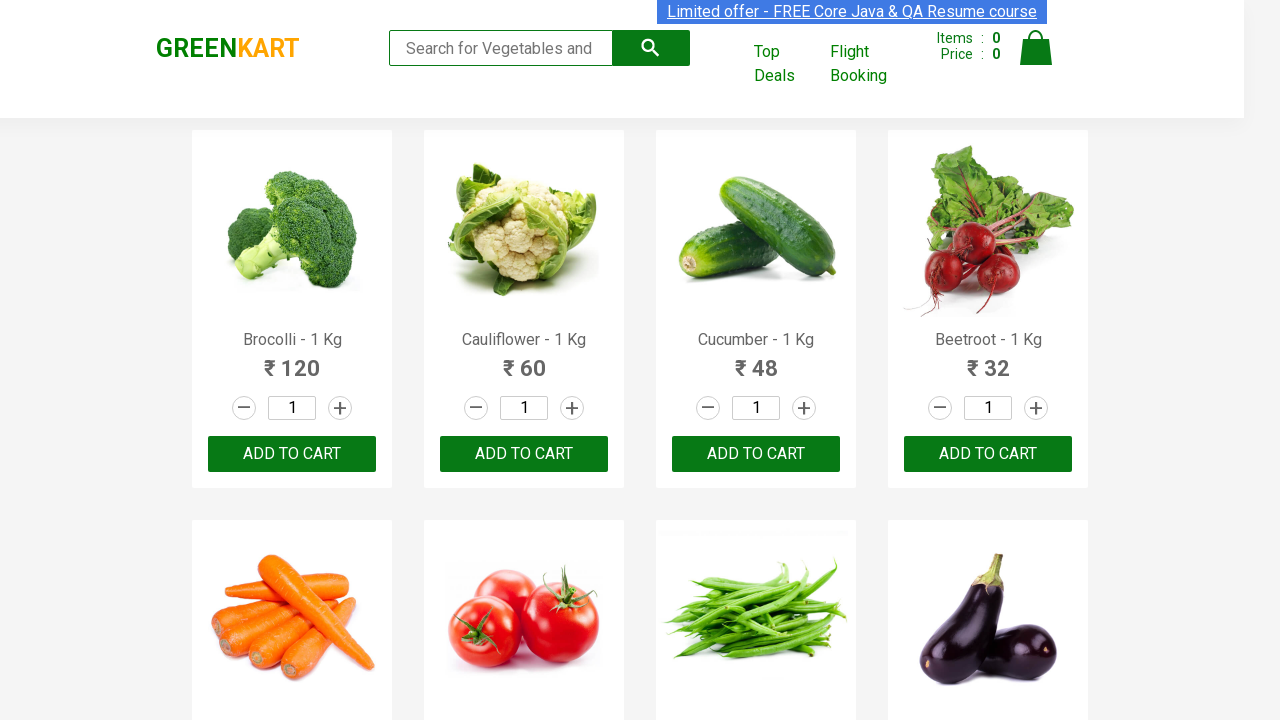